Fills out a practice form with personal information including name, email, gender, phone number, and address, then submits the form.

Starting URL: https://demoqa.com/automation-practice-form

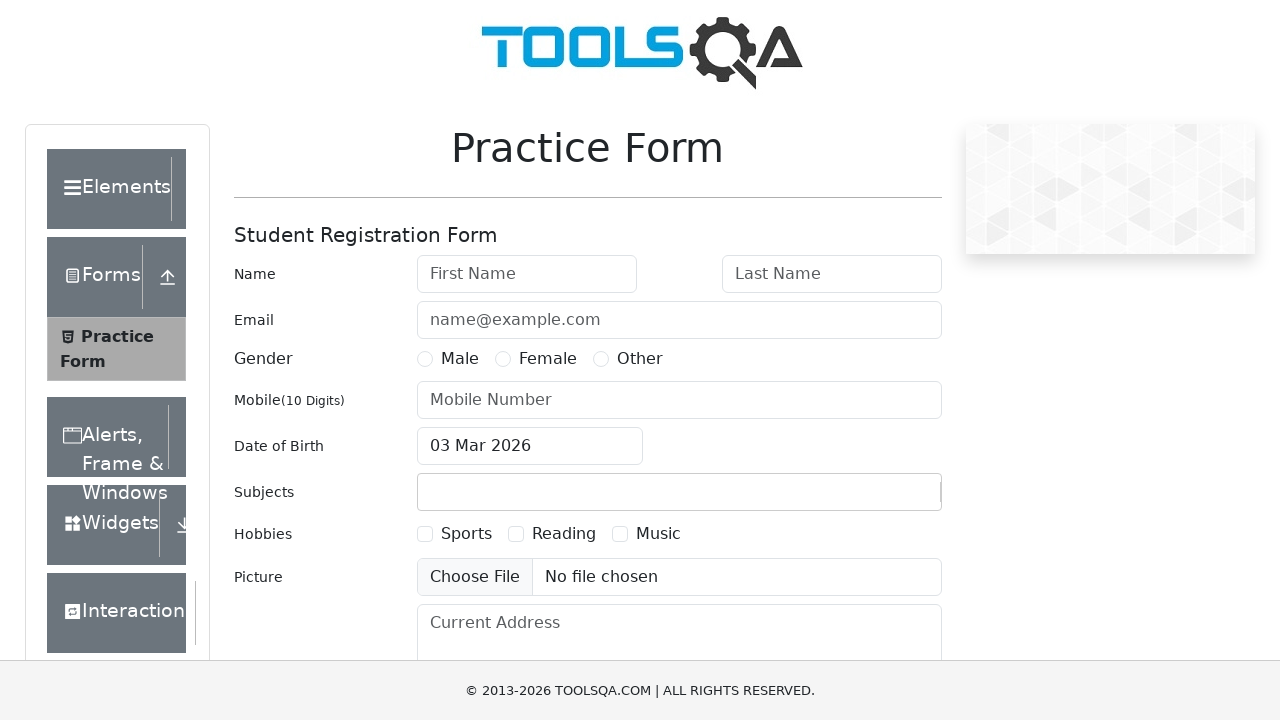

Form loaded and first name field became visible
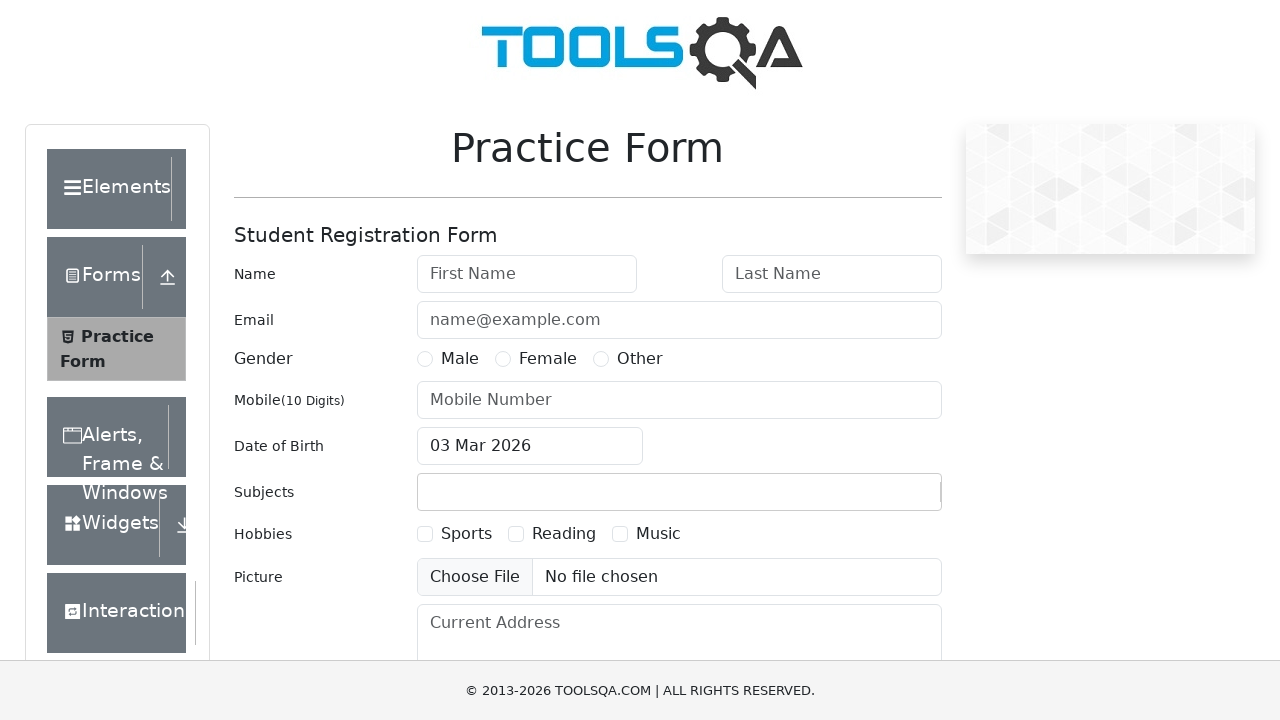

Filled first name with 'Michael' on #firstName
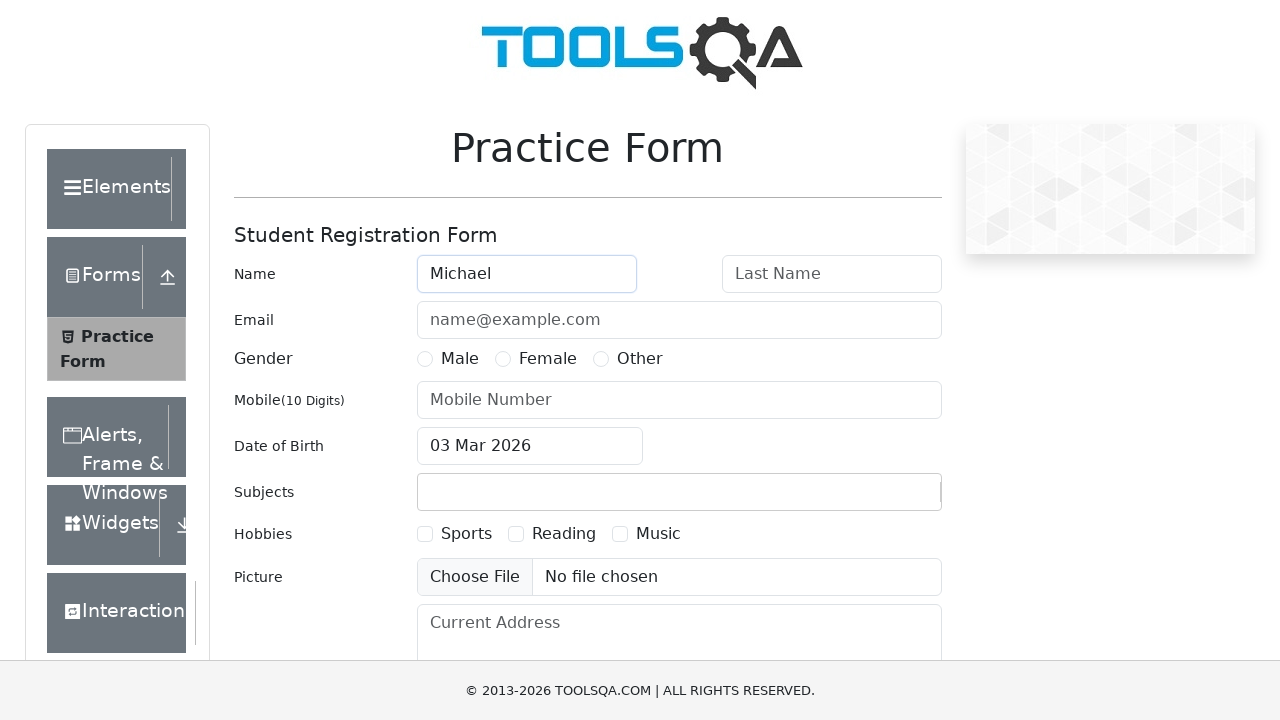

Filled last name with 'Johnson' on #lastName
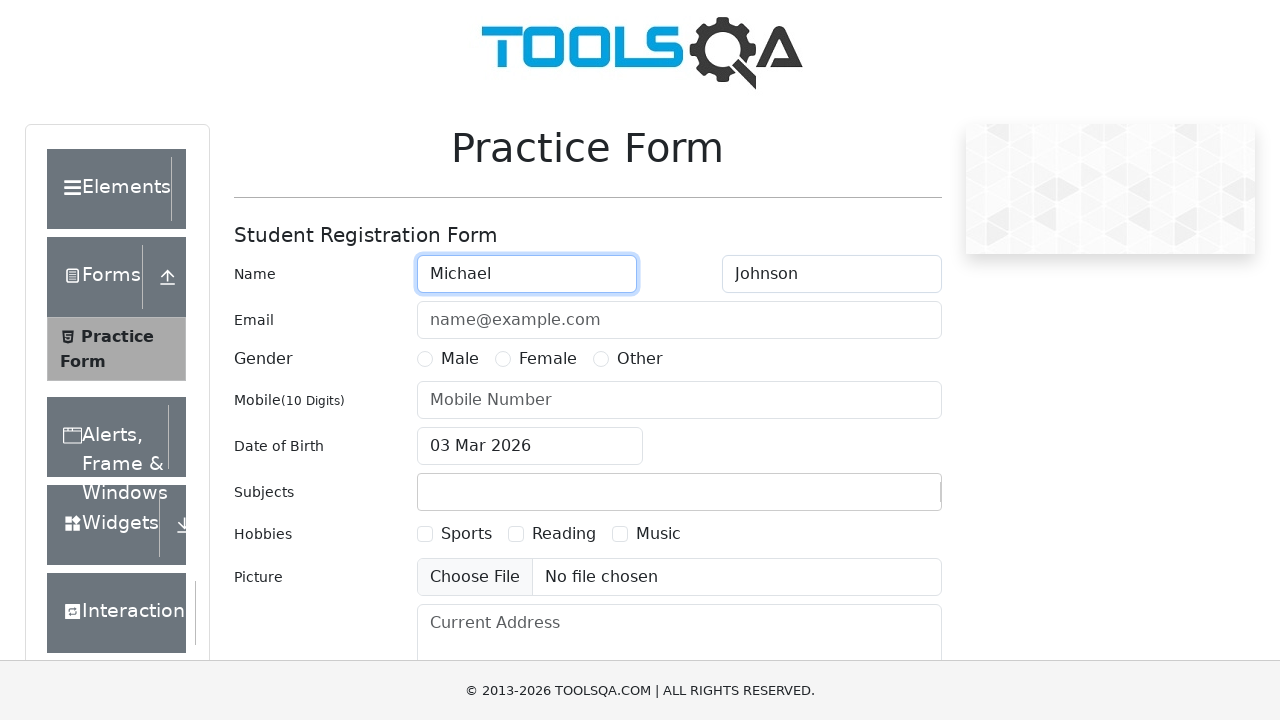

Filled email with 'michael.johnson@example.com' on #userEmail
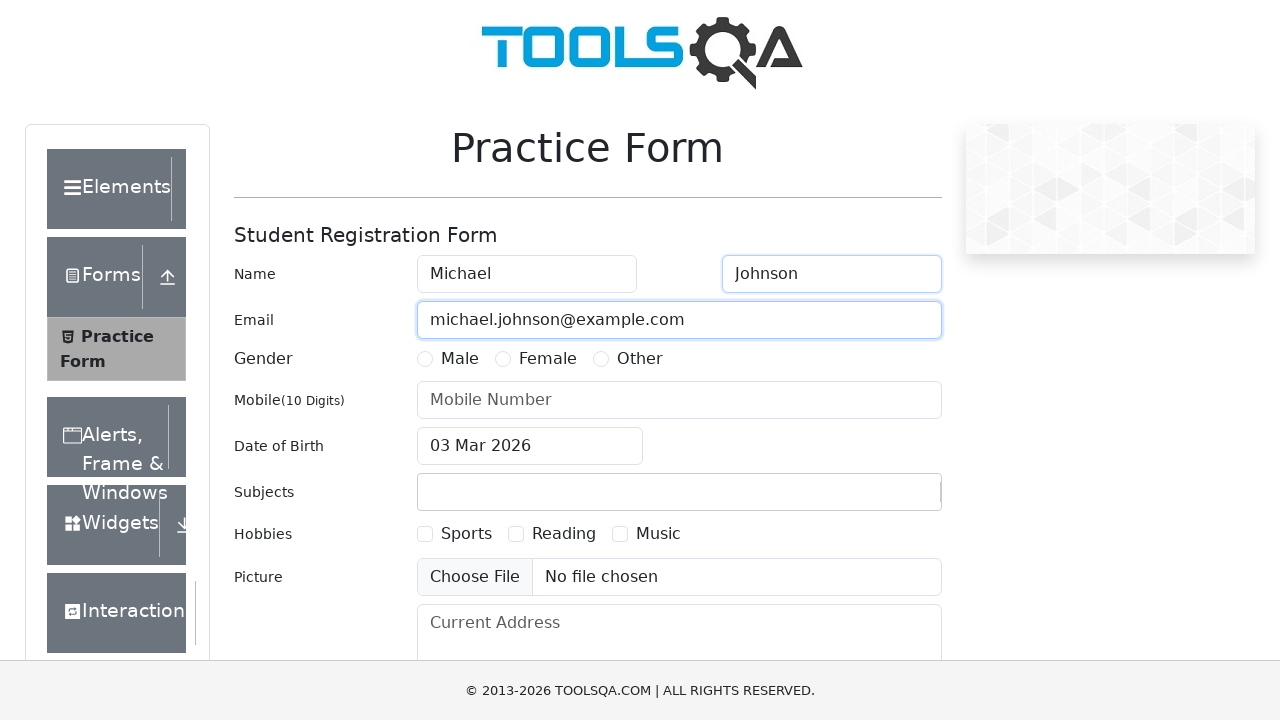

Selected Male gender option at (460, 359) on label[for='gender-radio-1']
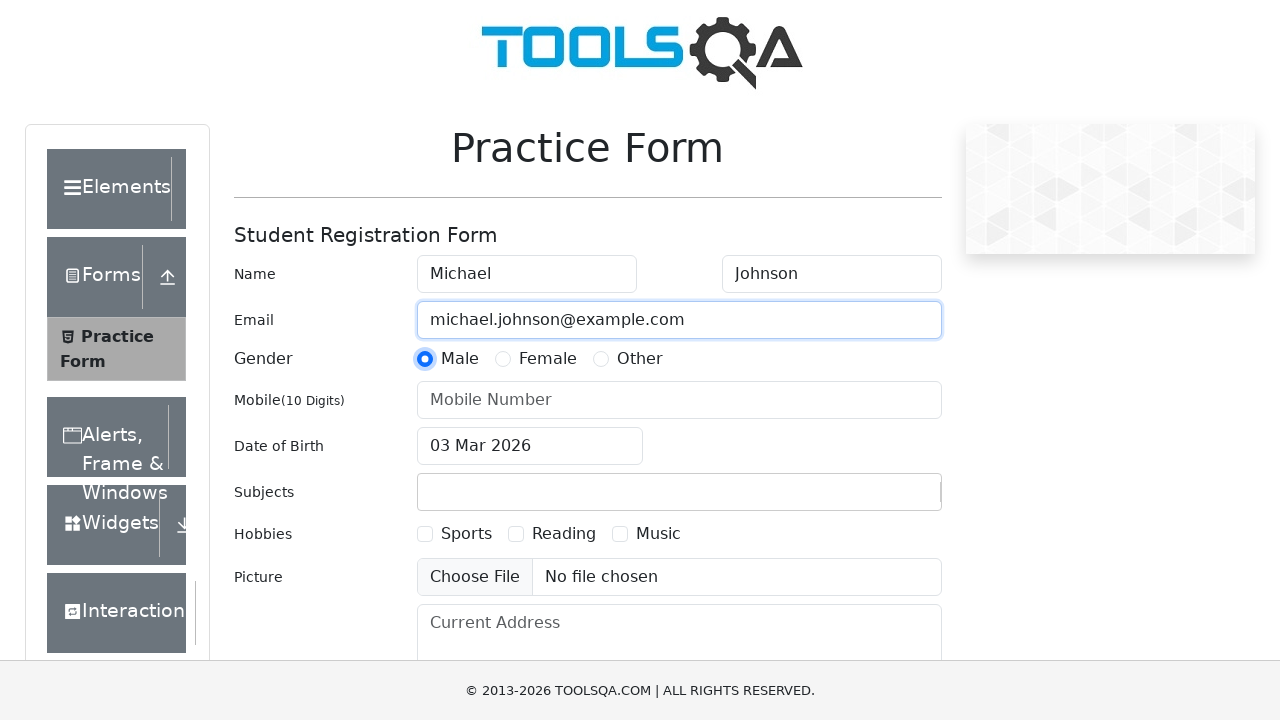

Filled phone number with '5551234567' on #userNumber
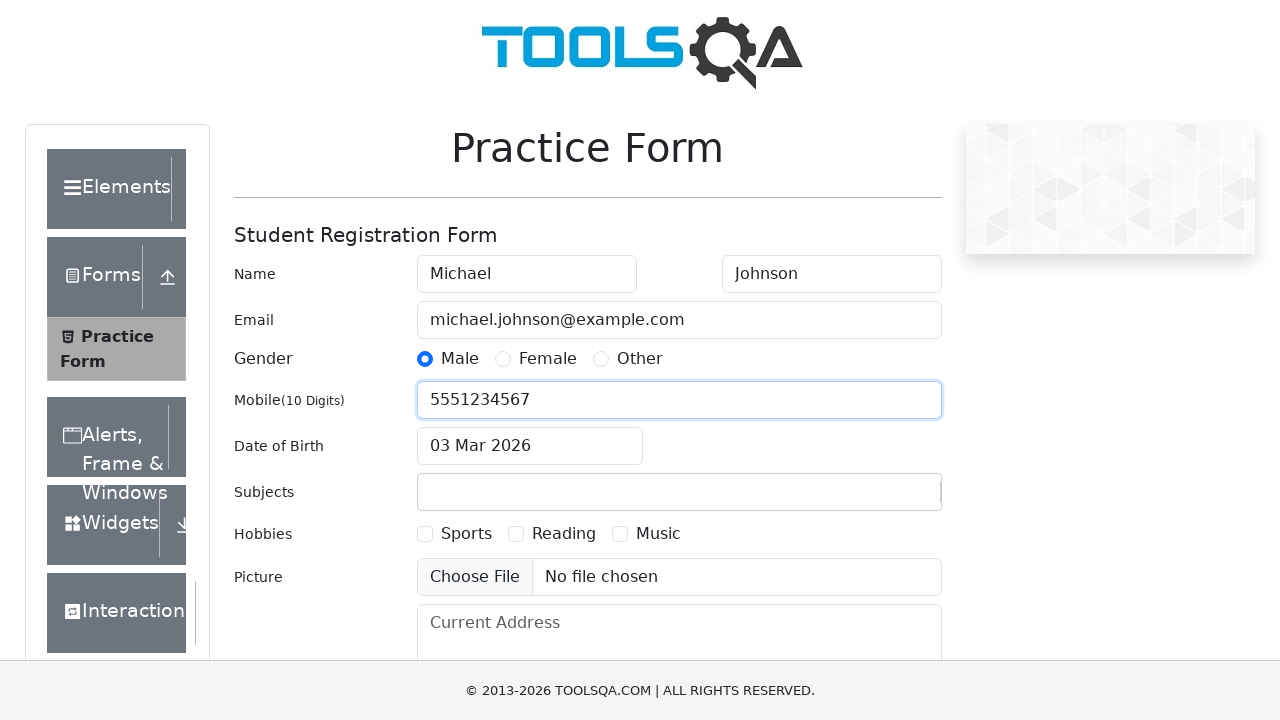

Filled current address with '742 Evergreen Terrace, Springfield' on #currentAddress
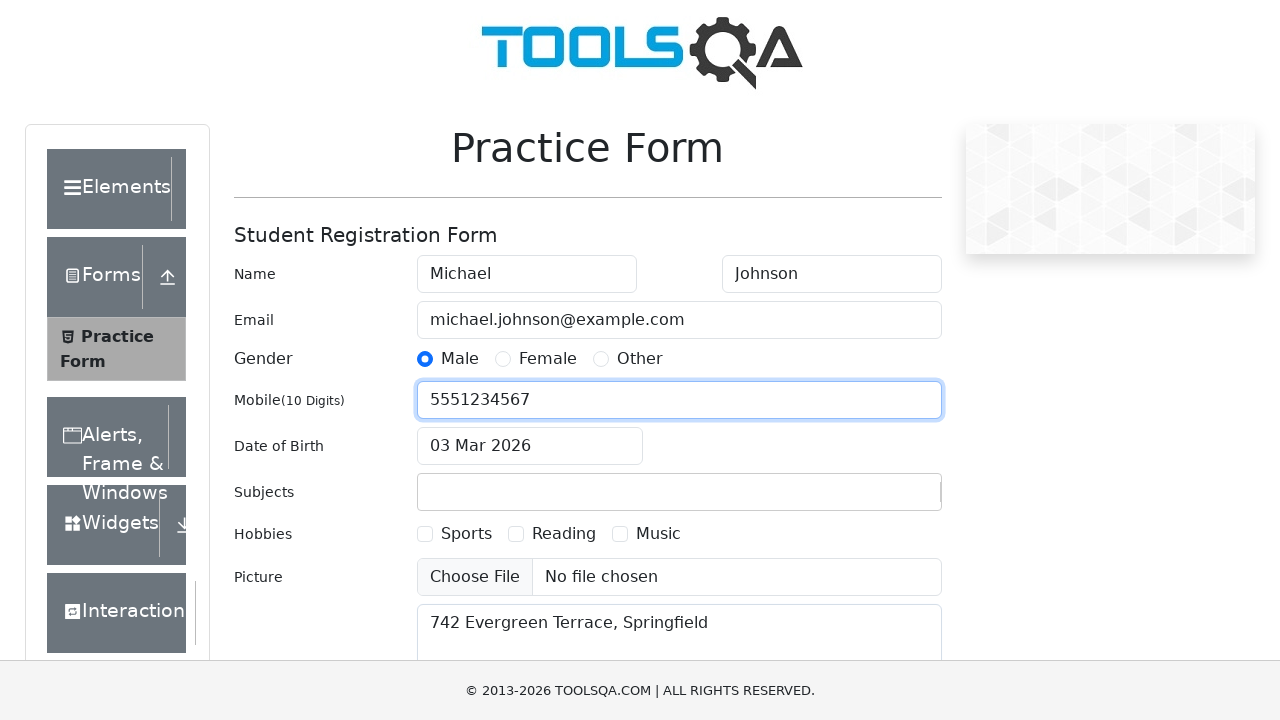

Clicked submit button to submit the practice form at (885, 499) on #submit
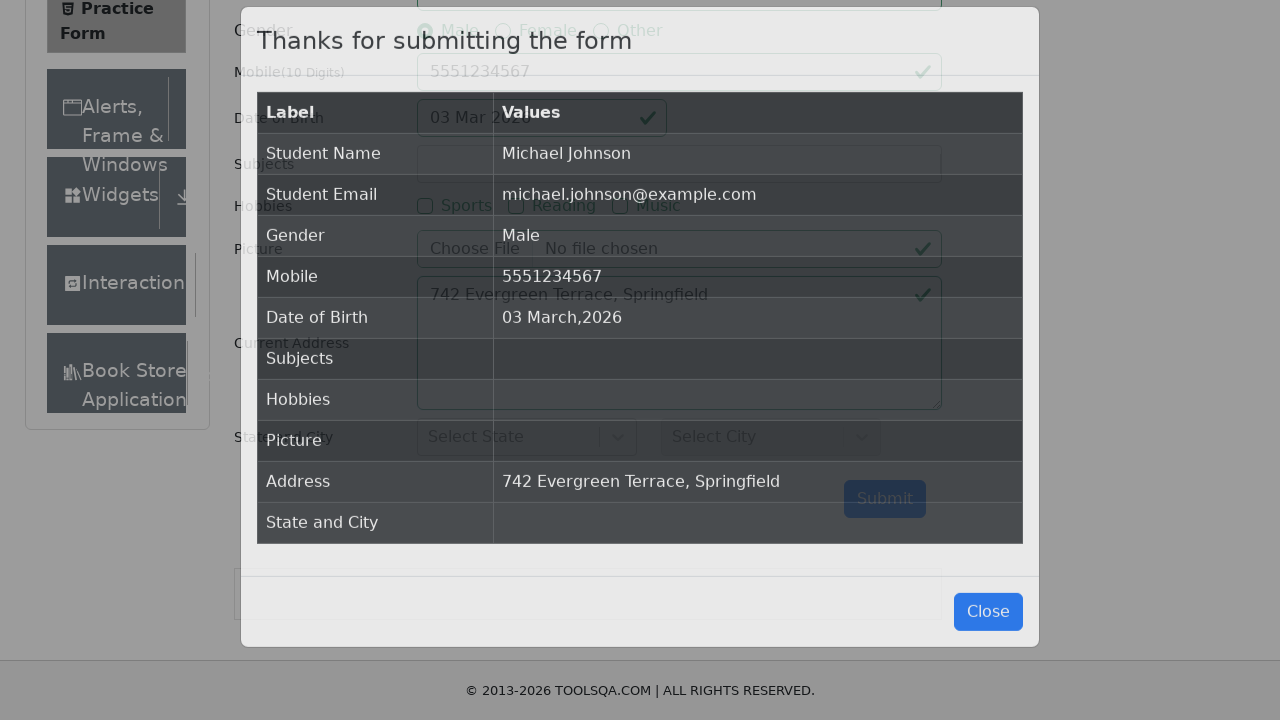

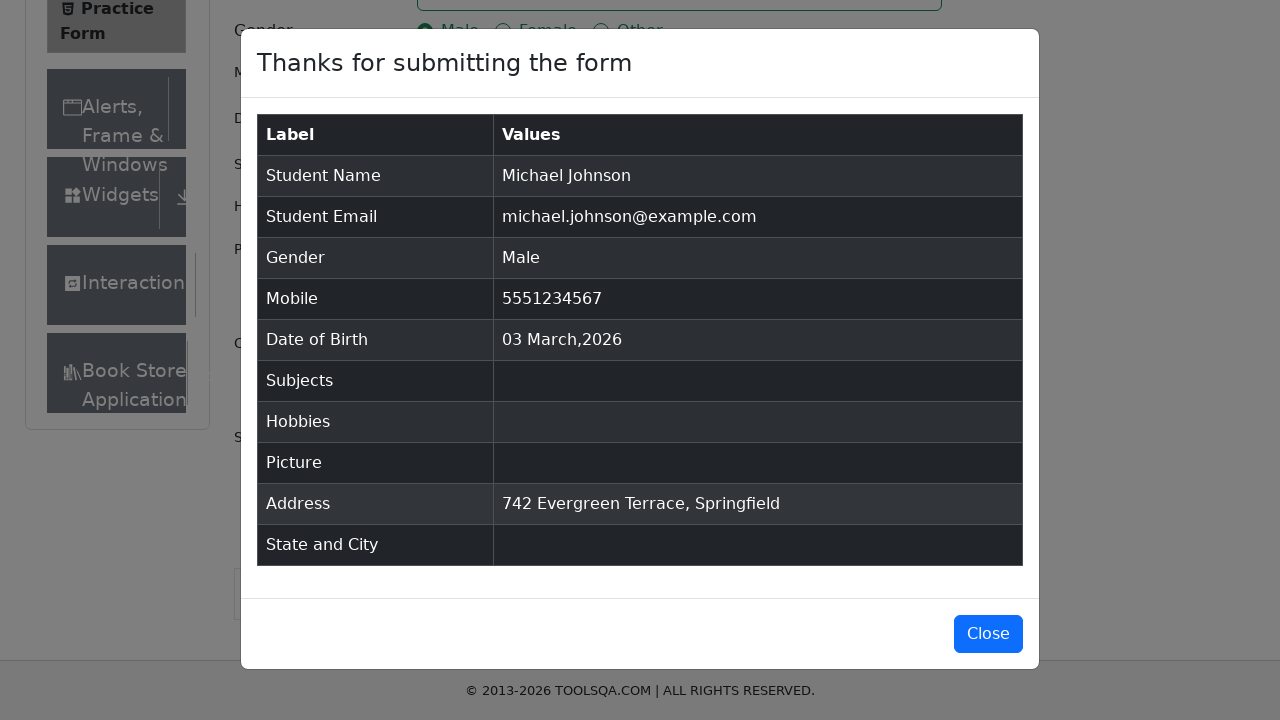